Tests the Add/Remove Elements functionality by clicking the "Add Element" button multiple times to create Delete buttons, then verifying the Delete buttons appear

Starting URL: https://the-internet.herokuapp.com/add_remove_elements/

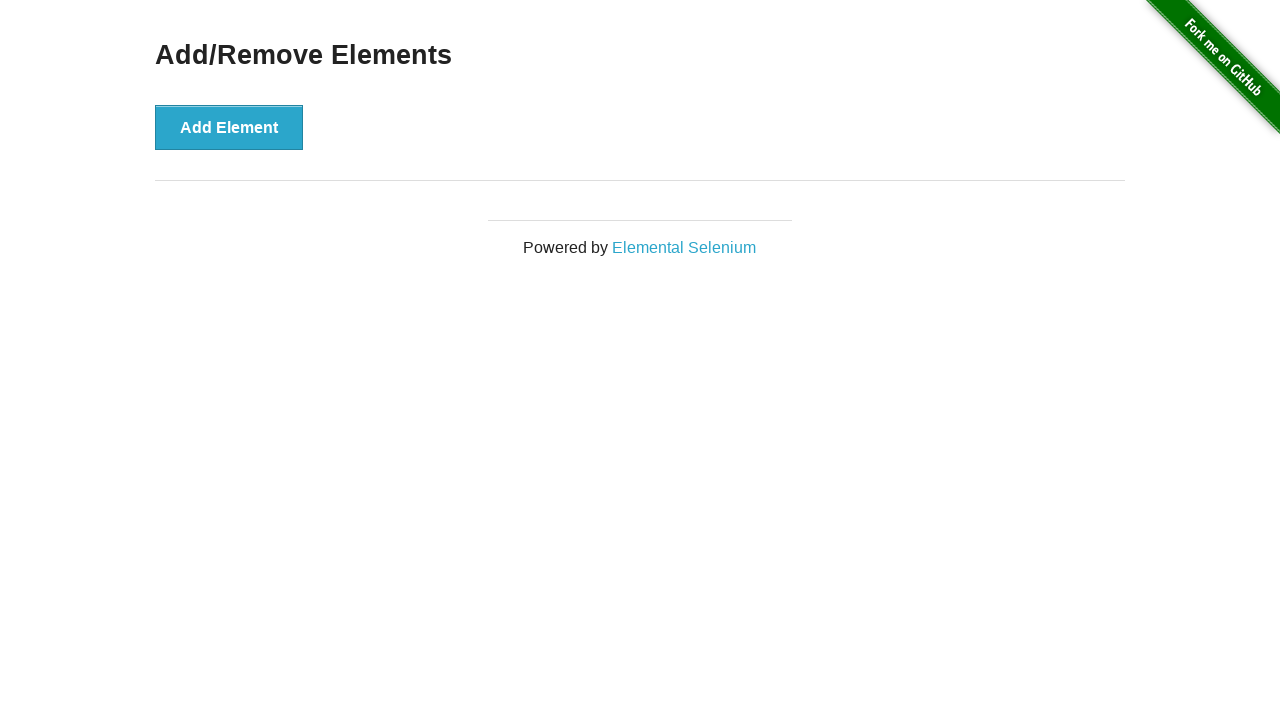

Clicked 'Add Element' button (1st time) at (229, 127) on xpath=//button[.='Add Element']
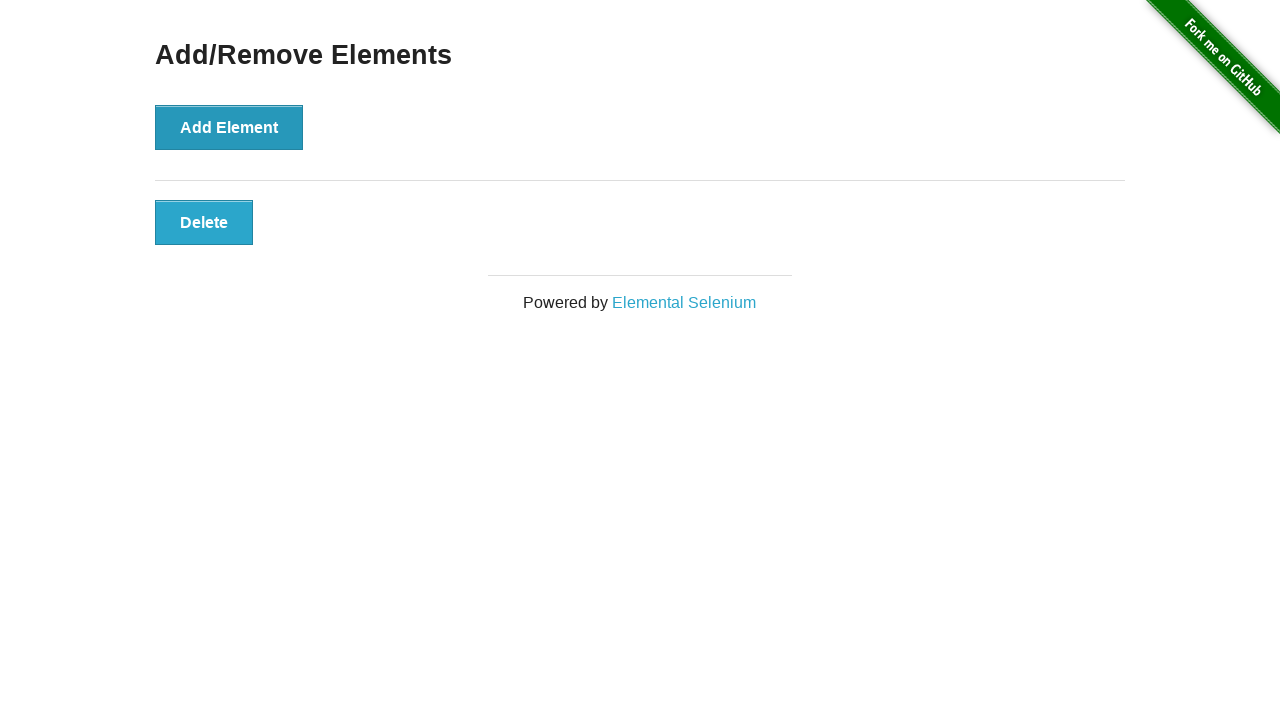

Clicked 'Add Element' button (2nd time) at (229, 127) on xpath=//button[.='Add Element']
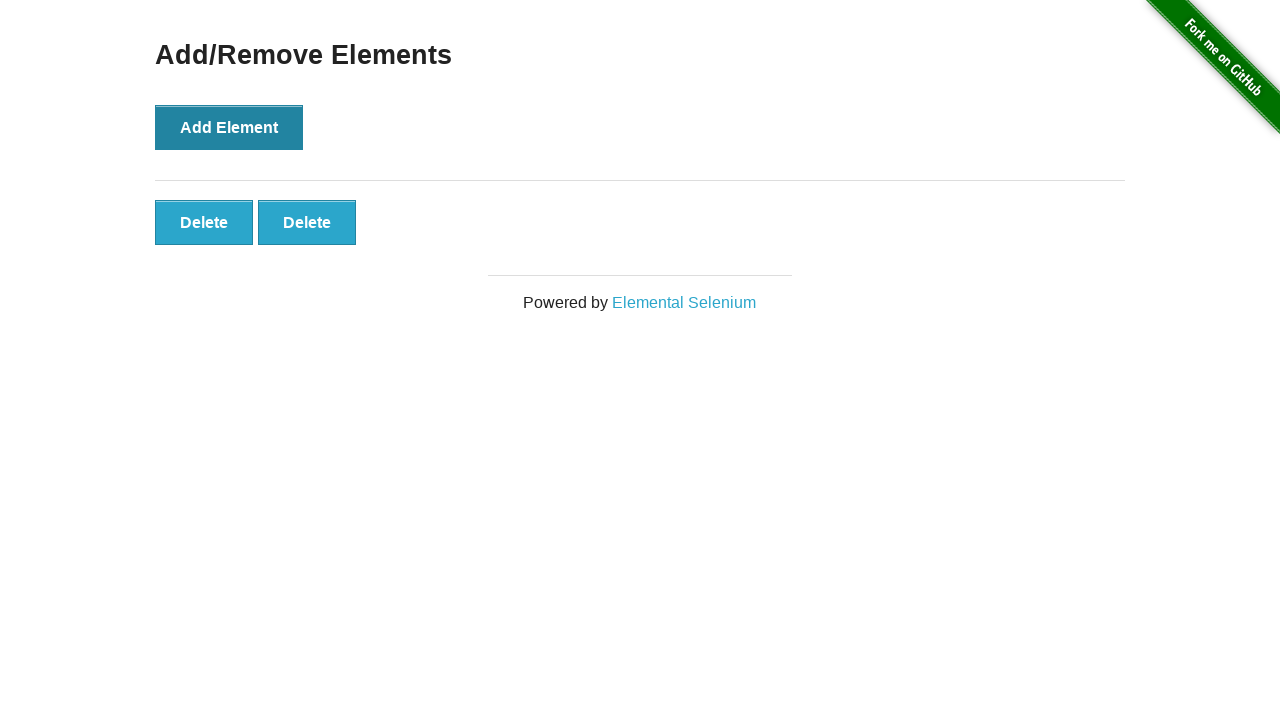

Clicked 'Add Element' button (3rd time) at (229, 127) on xpath=//button[.='Add Element']
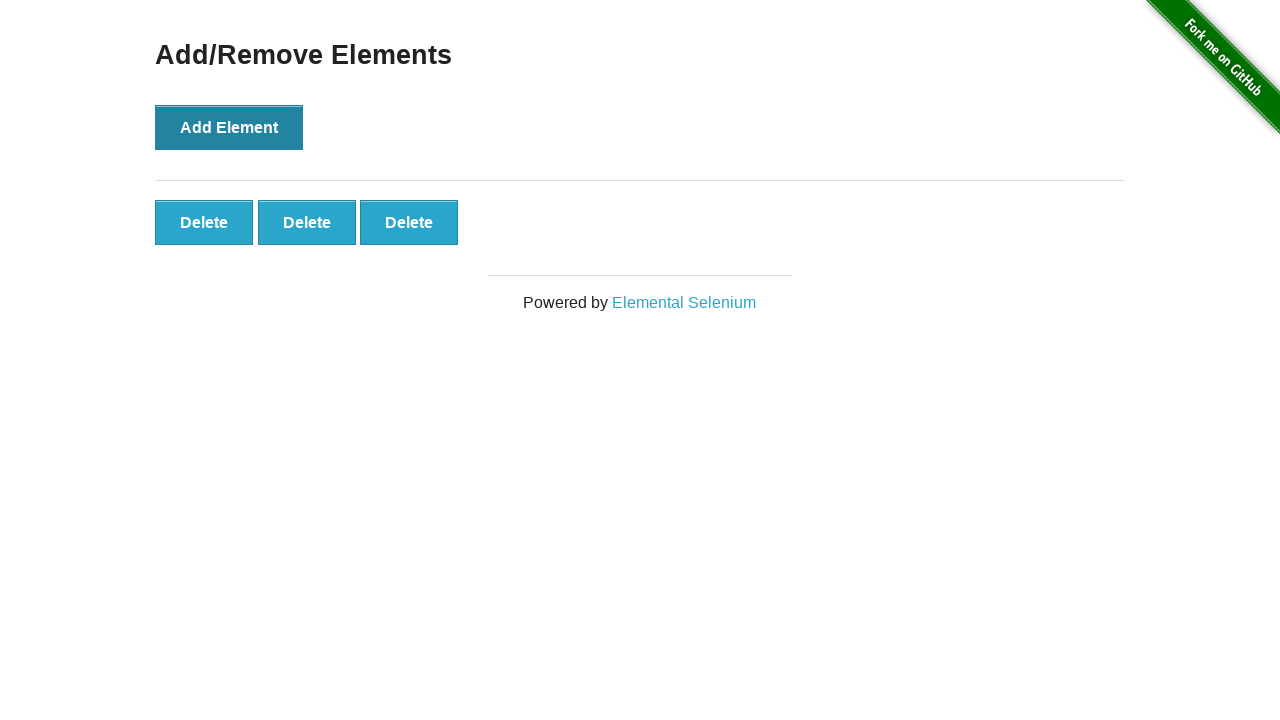

Delete buttons appeared after adding 3 elements
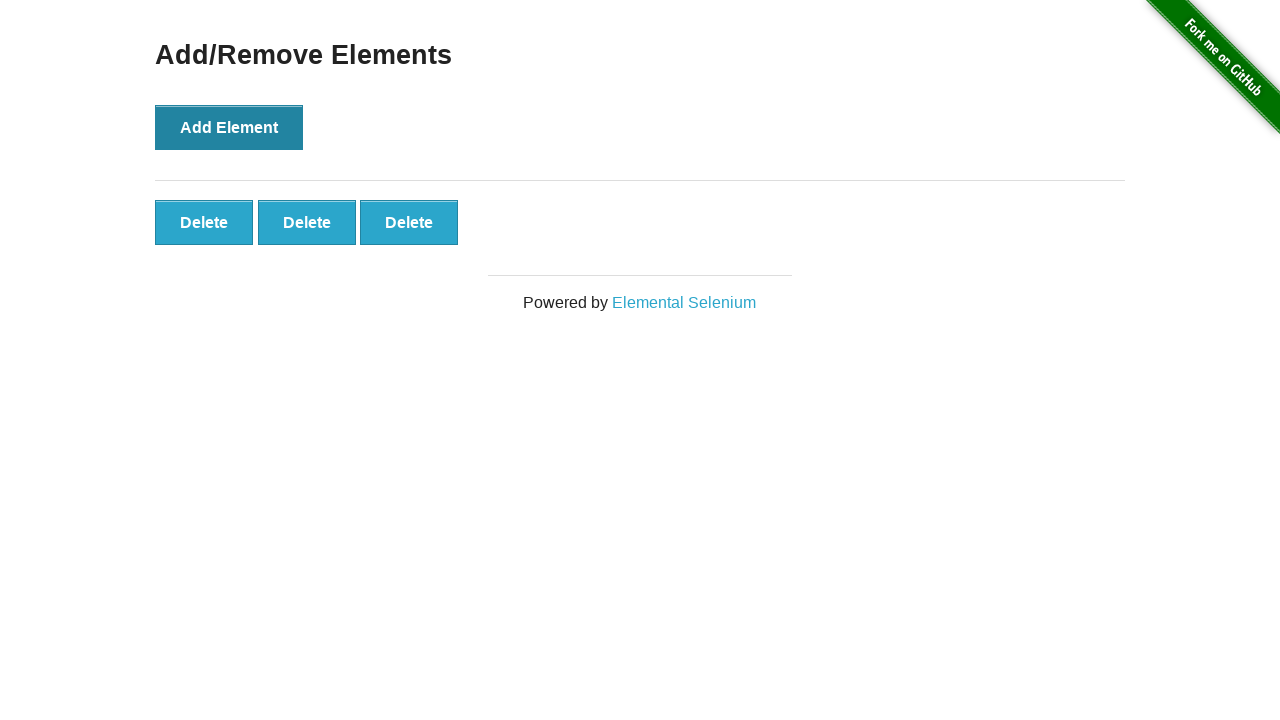

Clicked Delete button to remove an element at (204, 222) on xpath=//button[.='Delete']
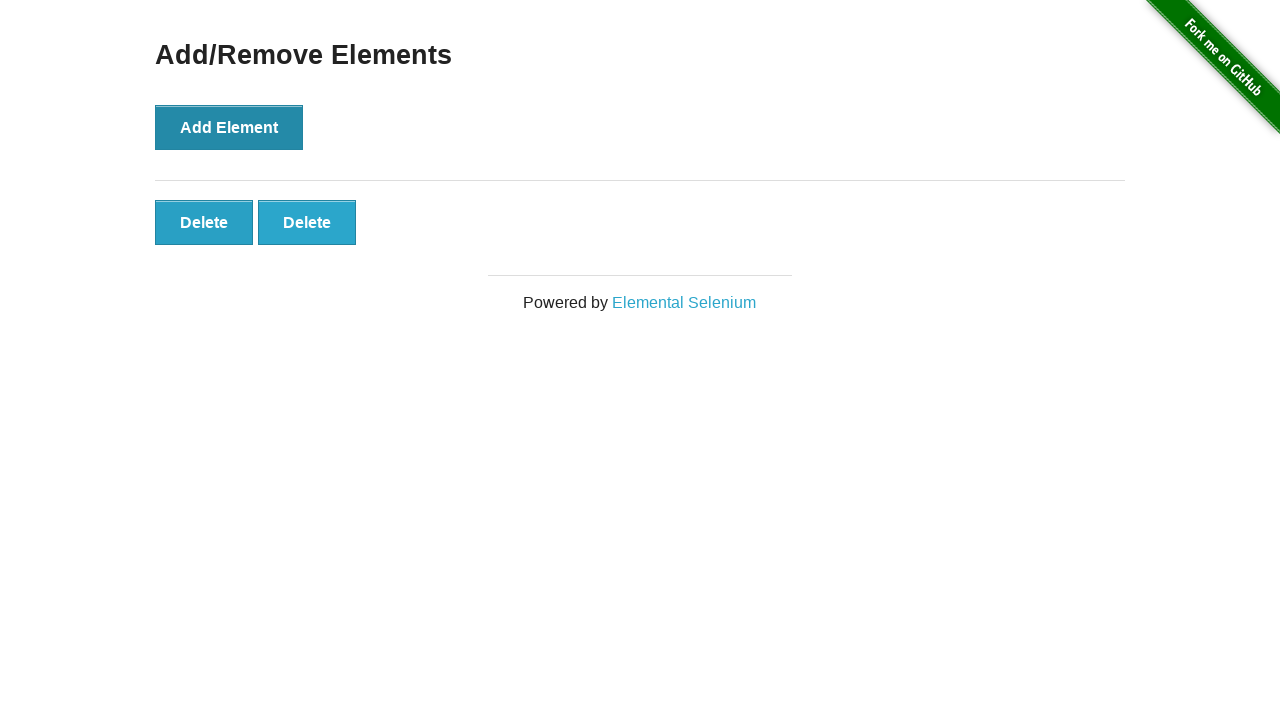

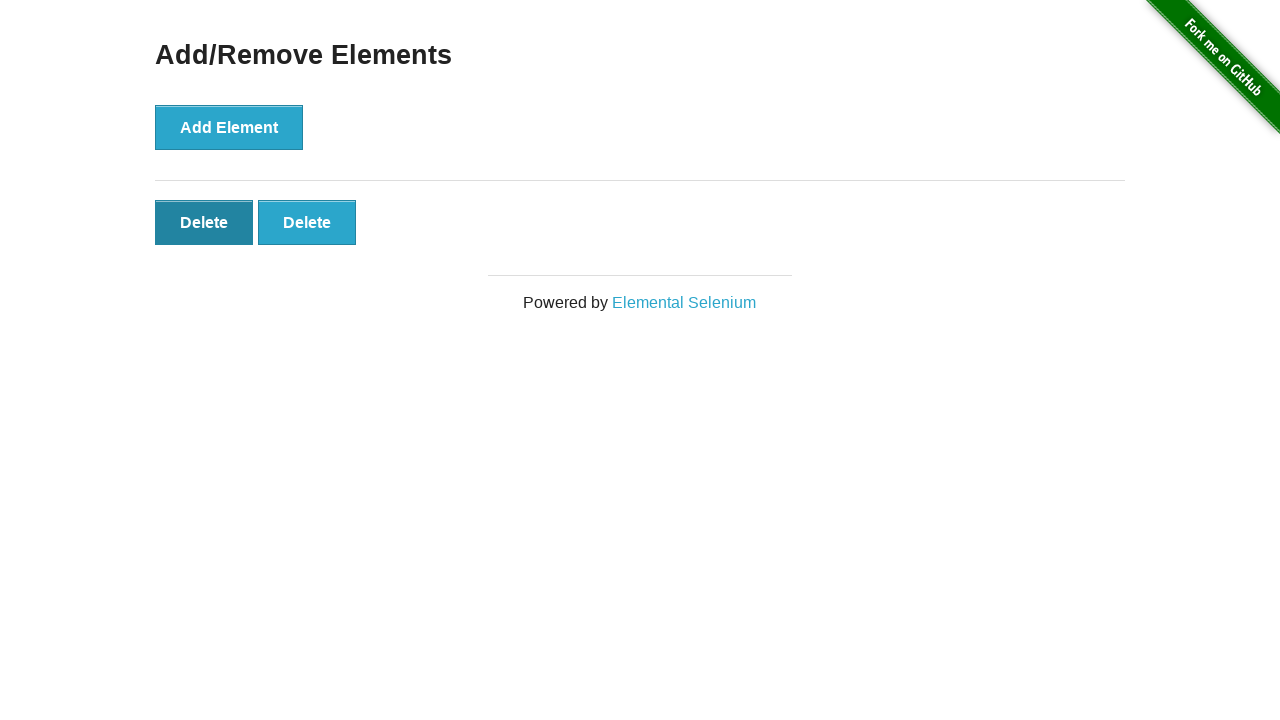